Navigates to the home page and verifies the header and description text are displayed correctly

Starting URL: https://kristinek.github.io/site

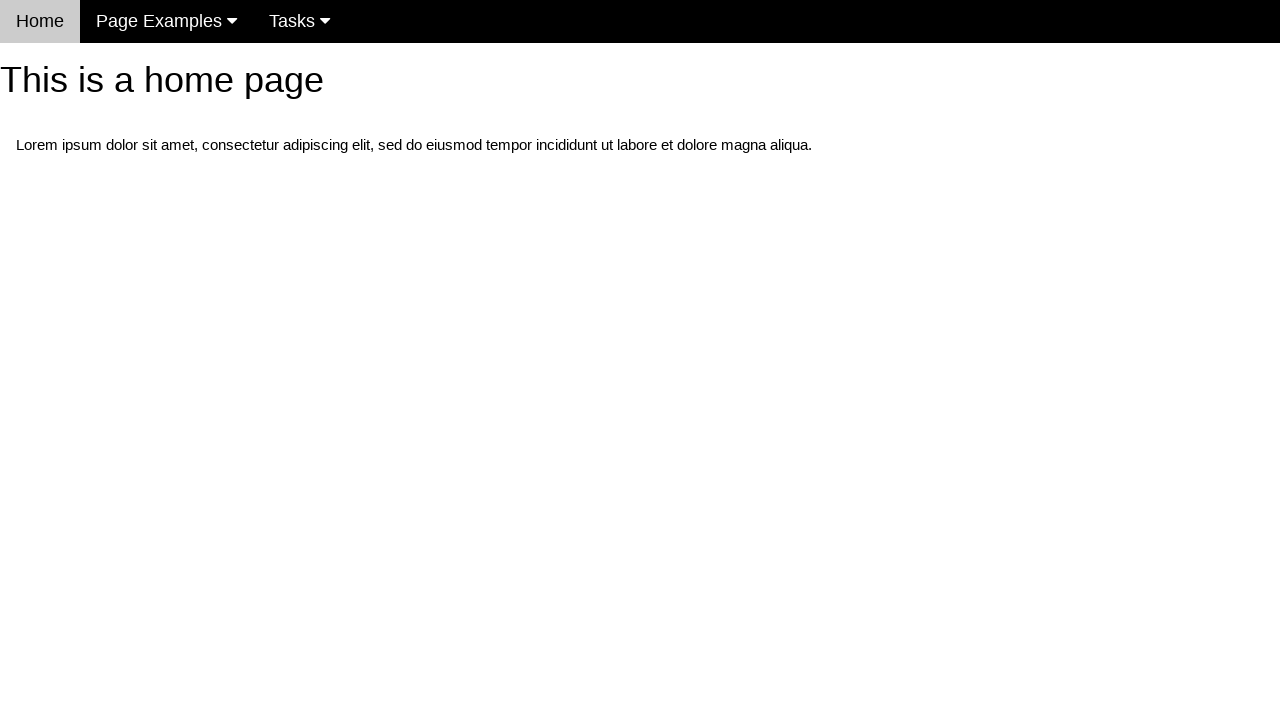

Navigated to home page at https://kristinek.github.io/site
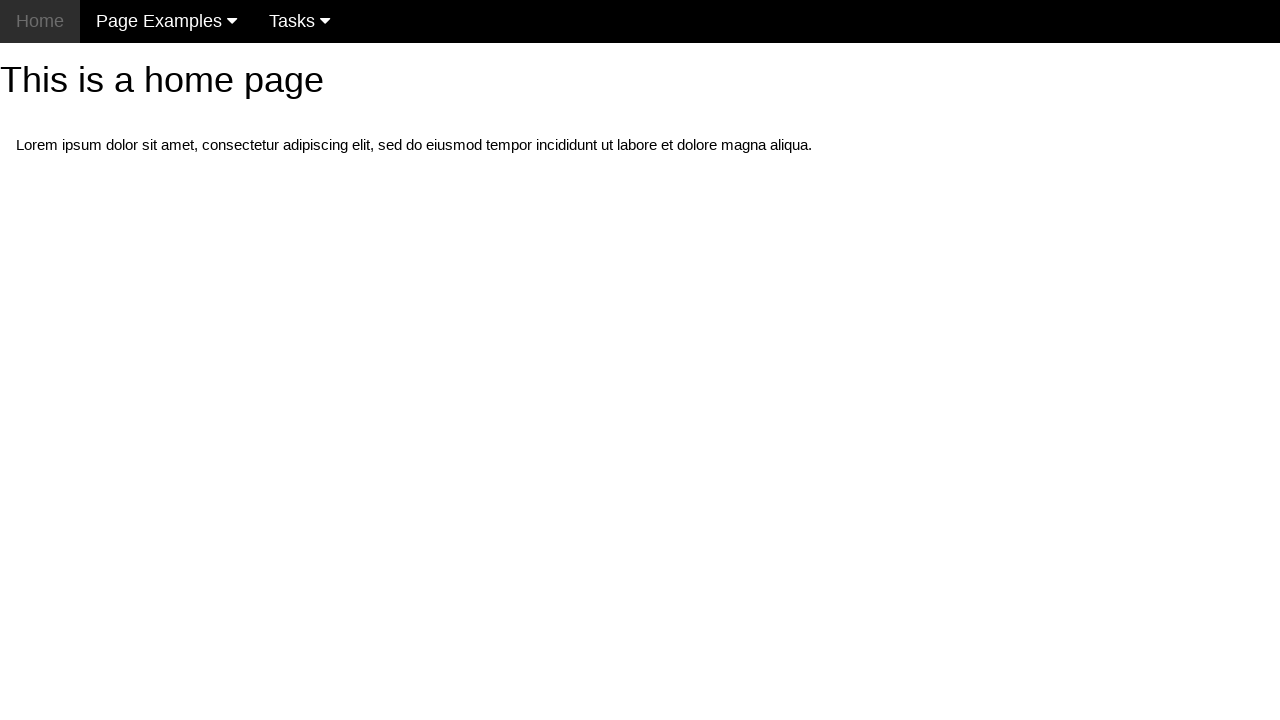

Located h1 header element
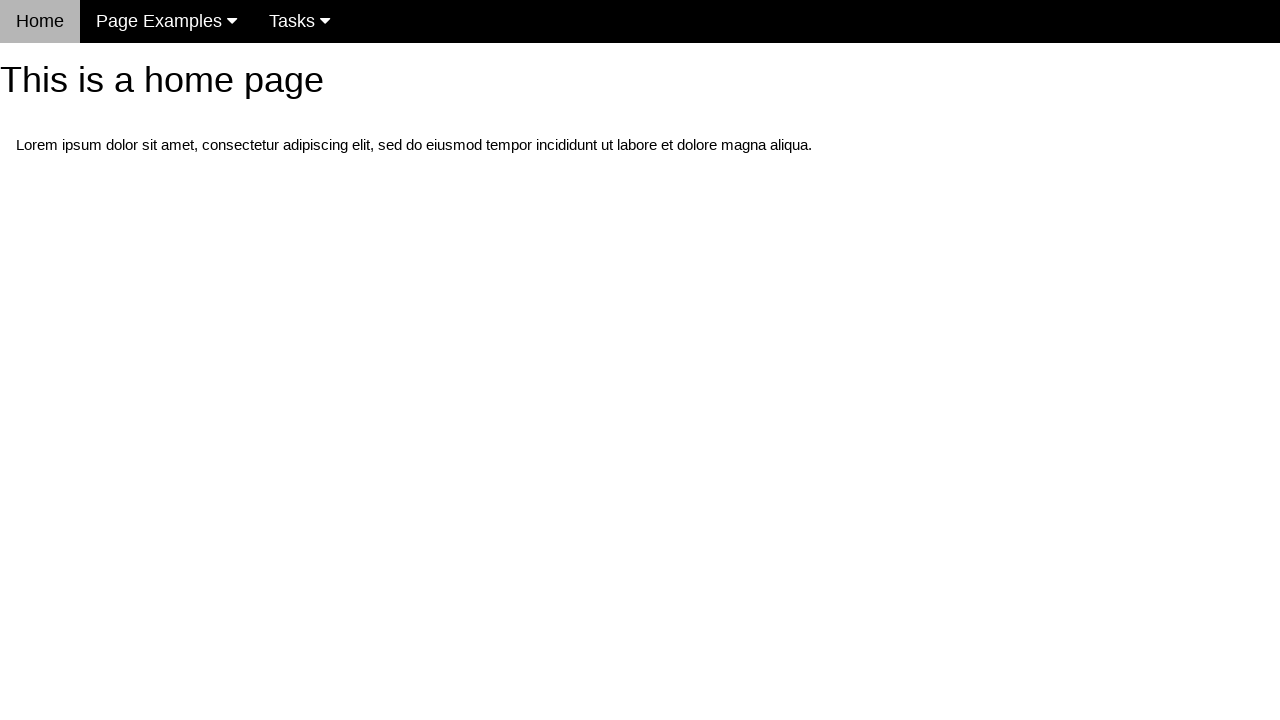

Verified home page header text is 'This is a home page'
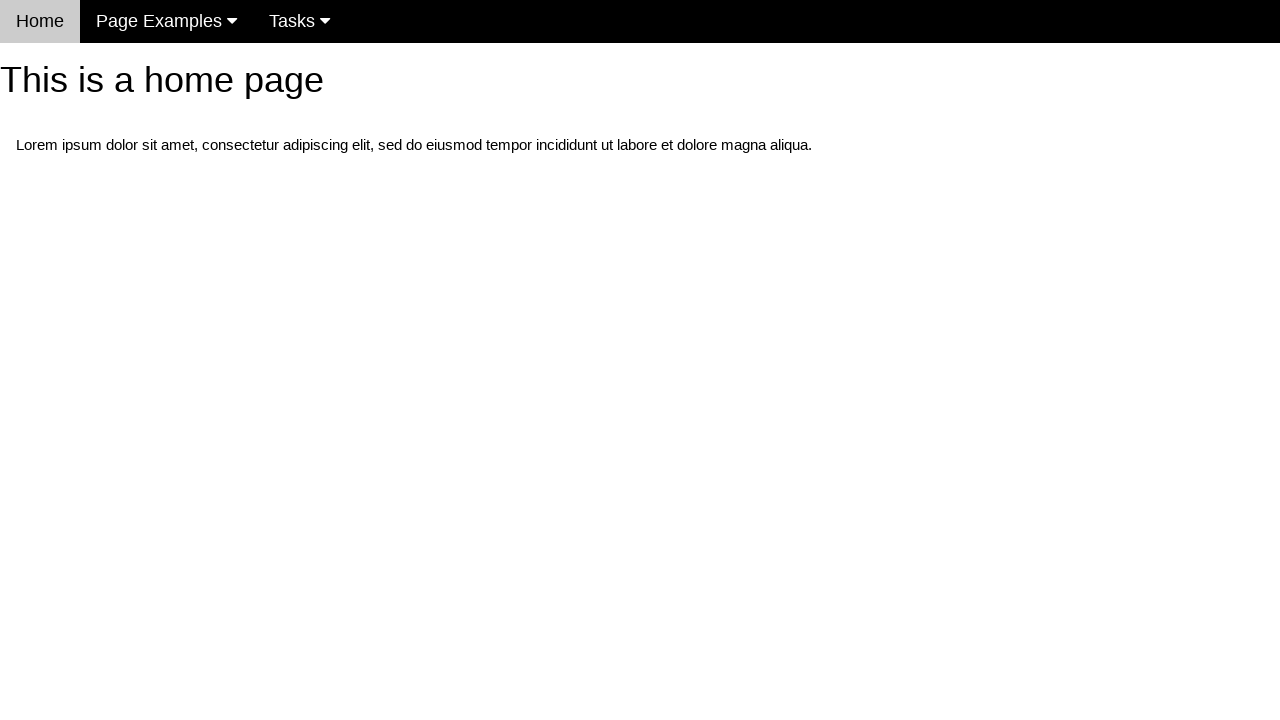

Located first paragraph element for description
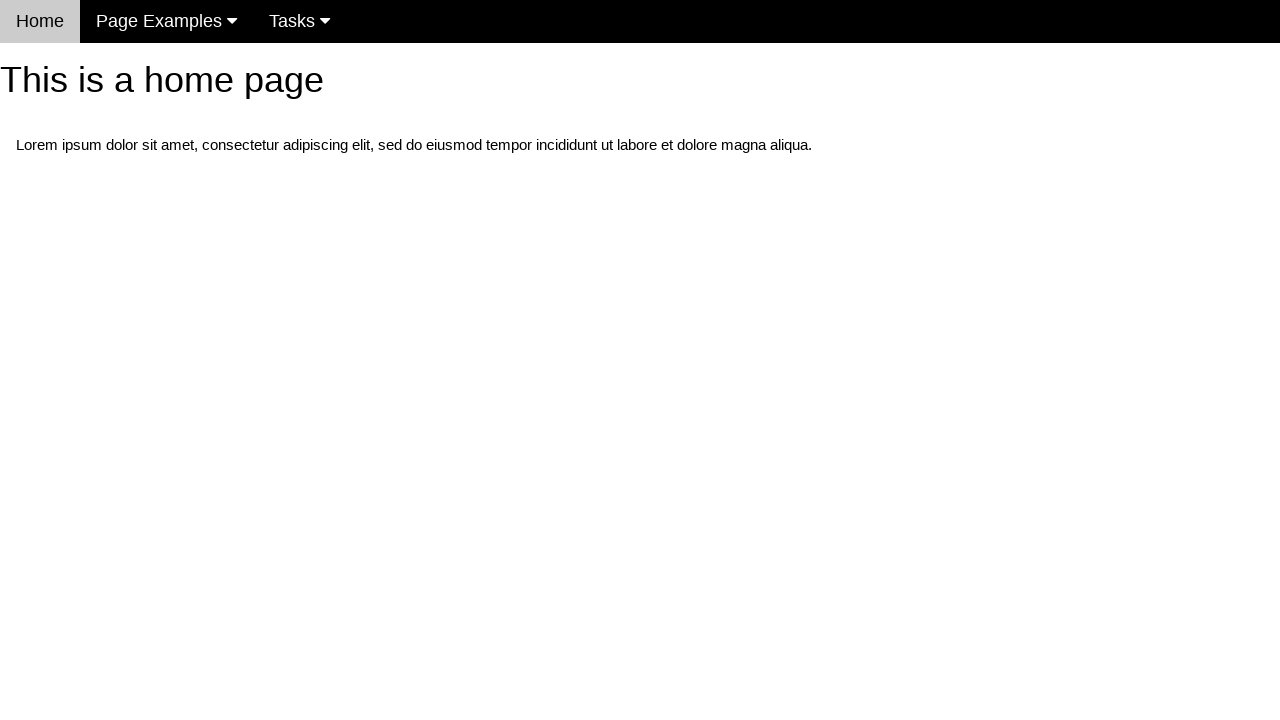

Verified description contains 'Lorem ipsum dolor sit amet'
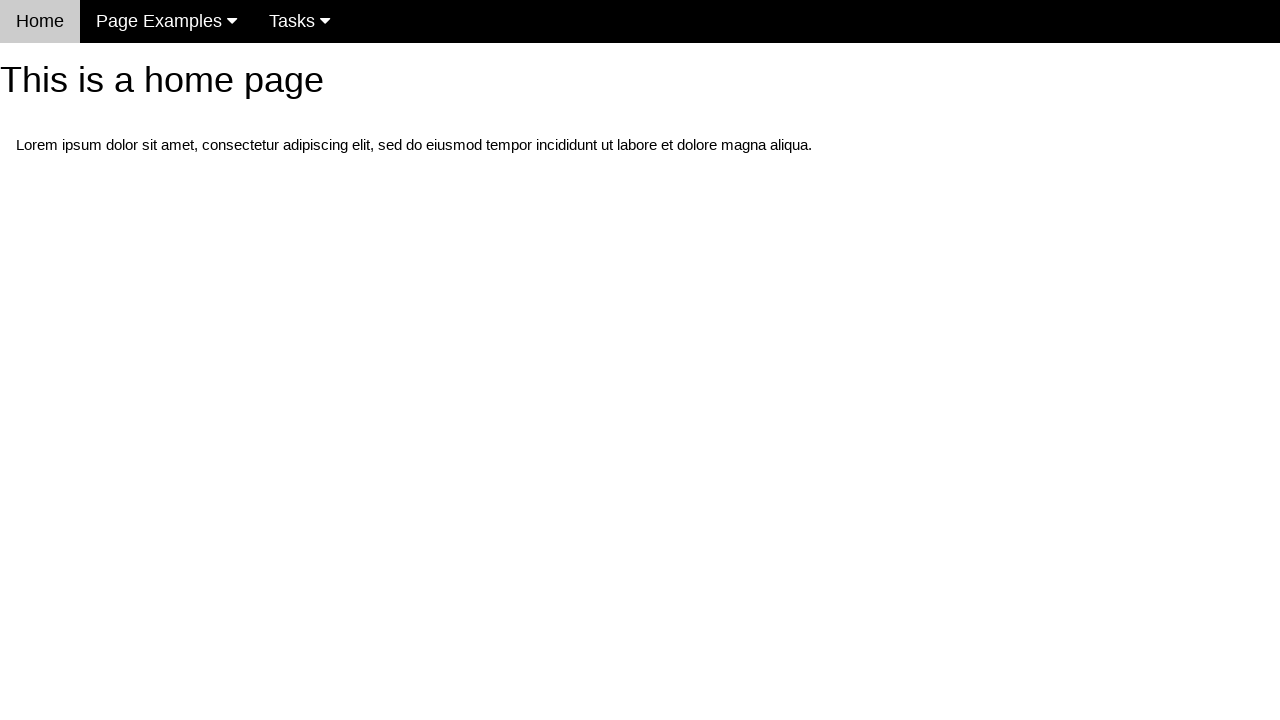

Verified navigation menu is visible
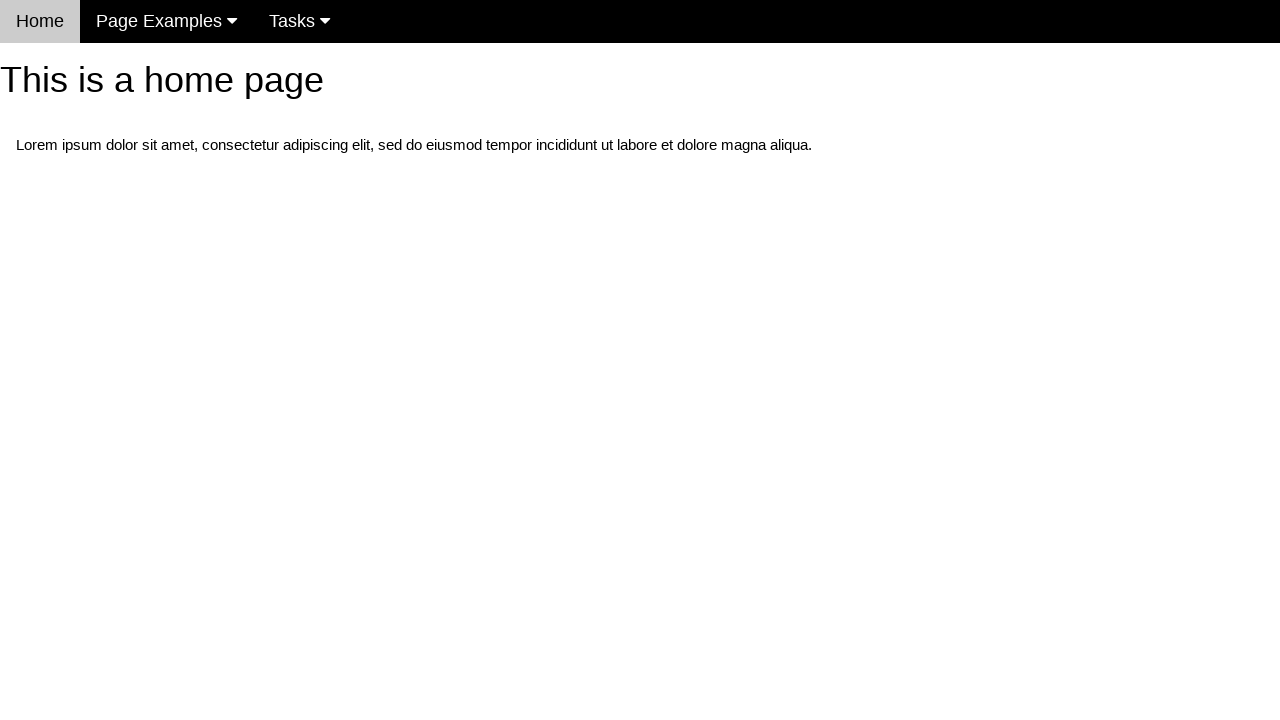

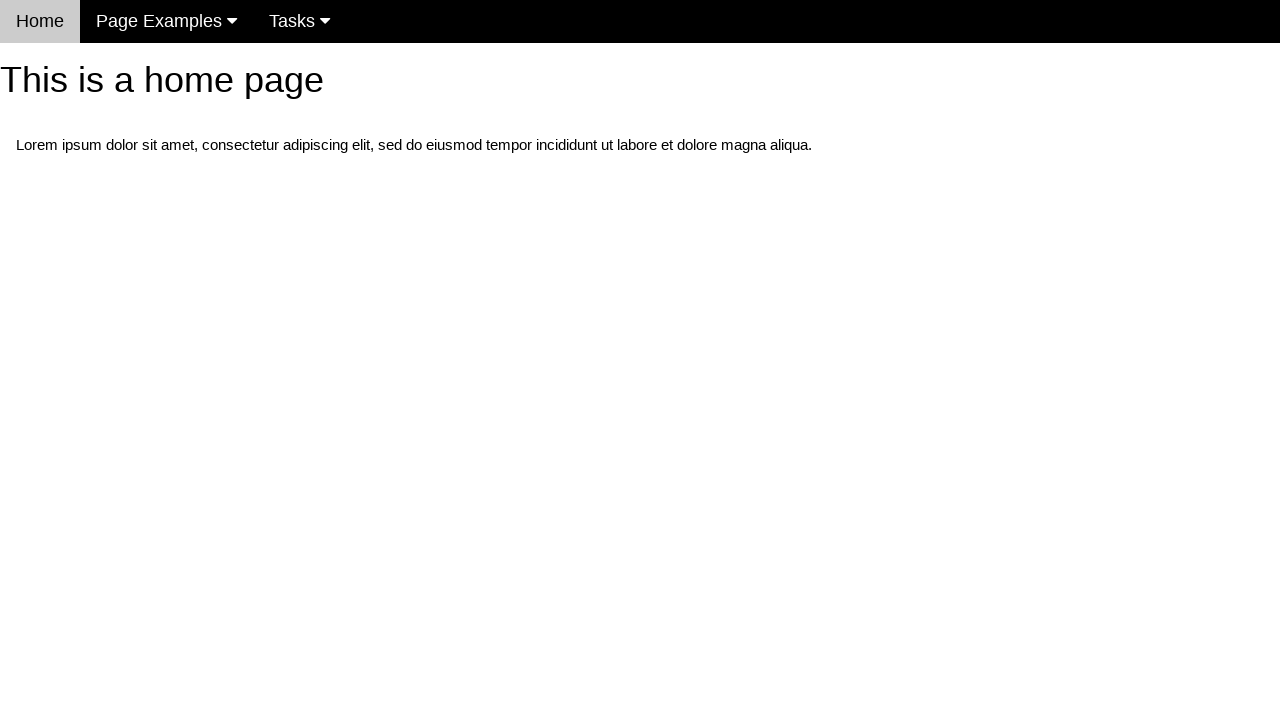